Tests PNR status check functionality by entering a PNR number and submitting the form to view the status

Starting URL: https://www.confirmtkt.com/pnr-status

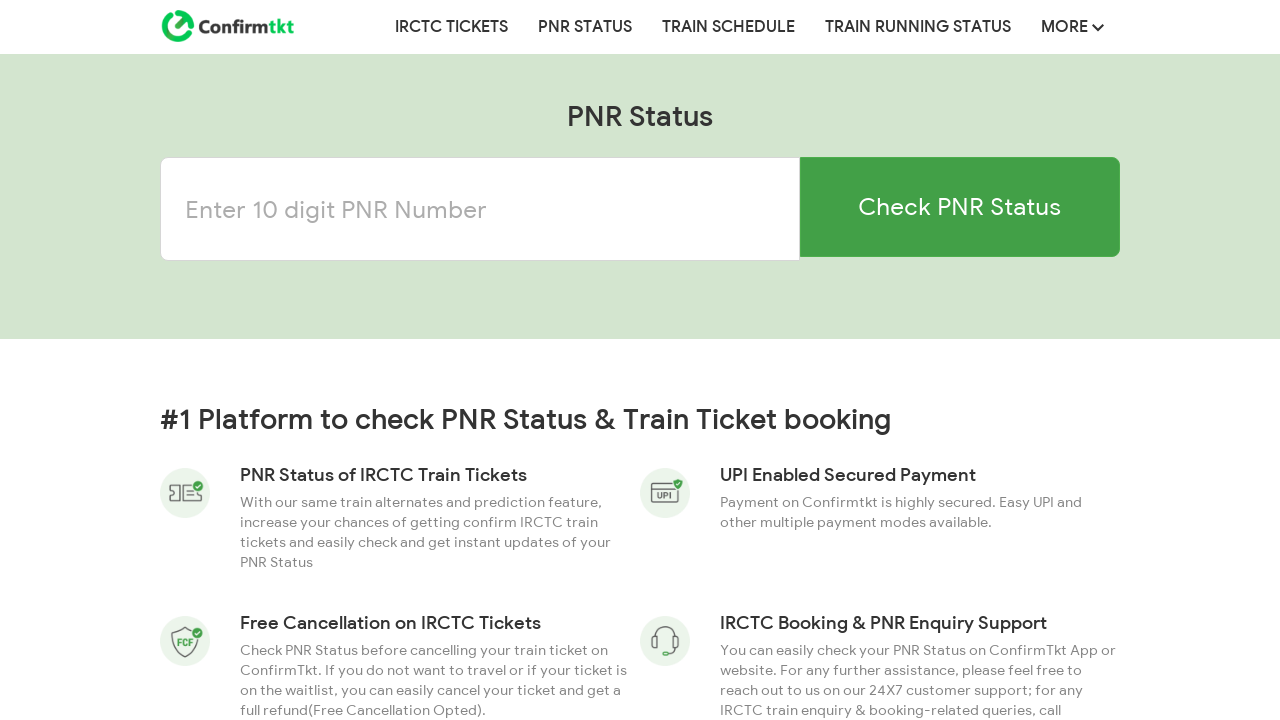

Filled PNR input field with '6429016488' on input[name='pnr']
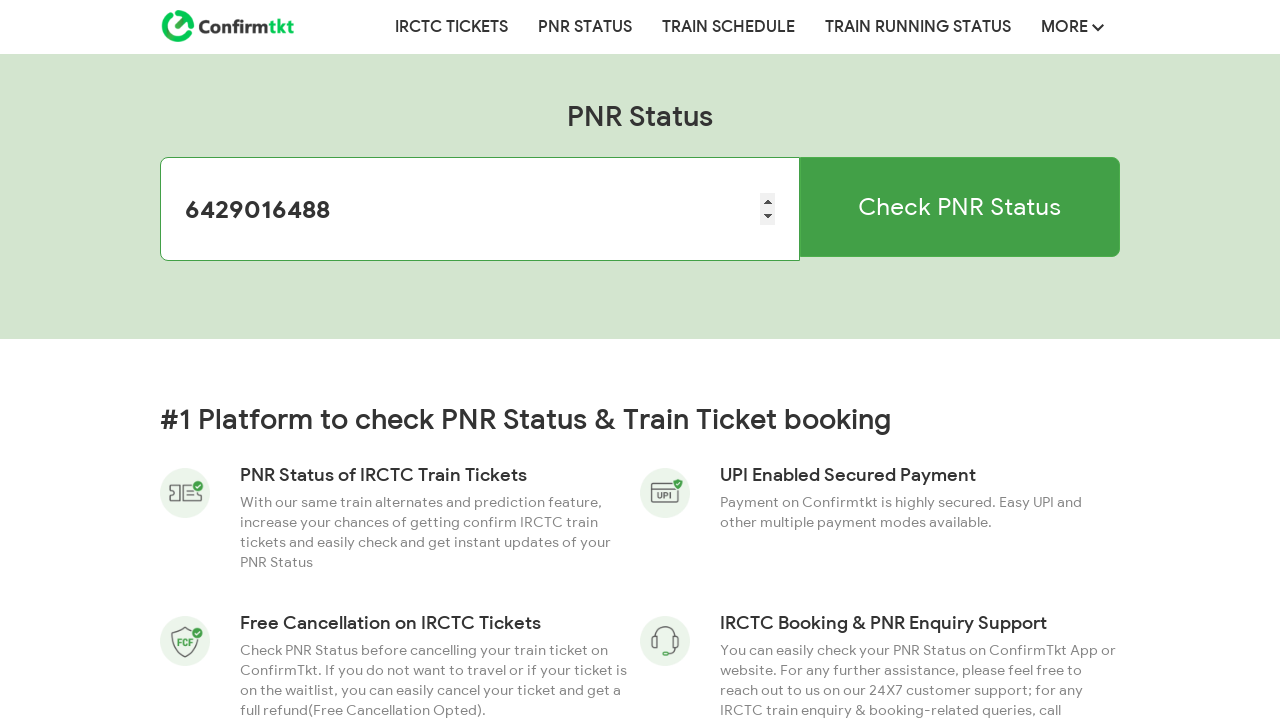

Clicked submit button to check PNR status at (960, 207) on button
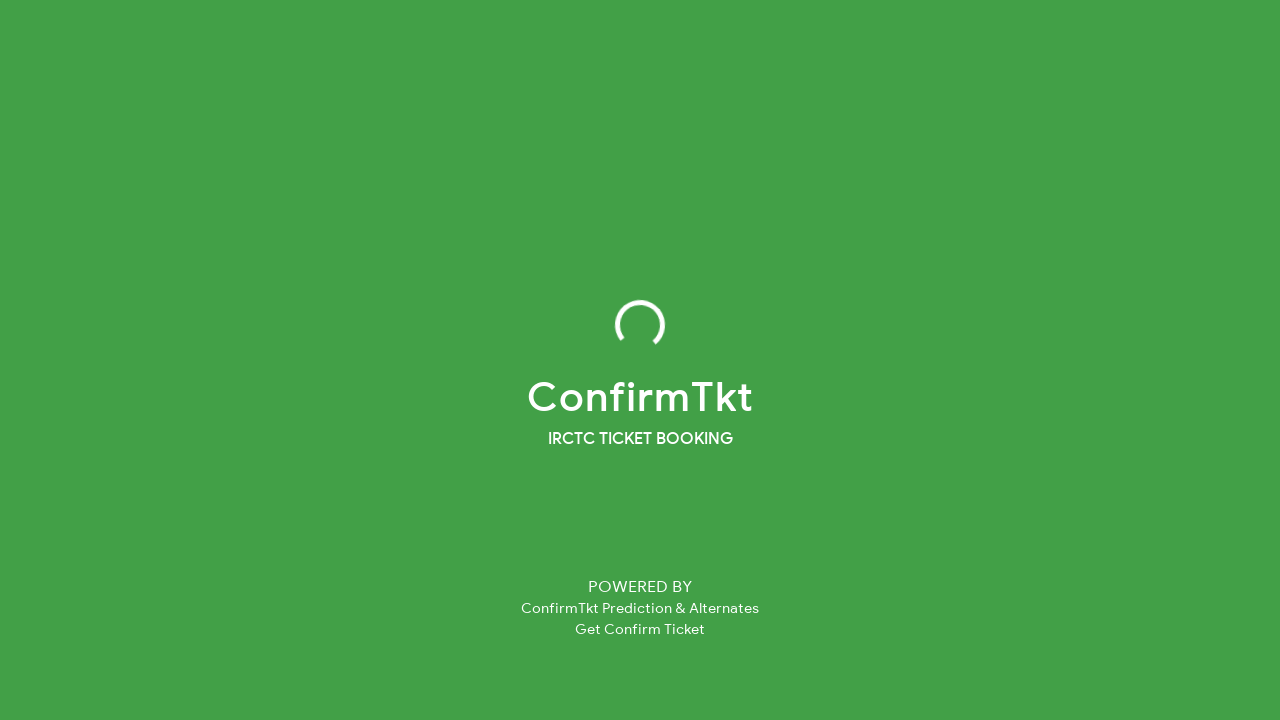

Waited 2000ms for PNR status results to load
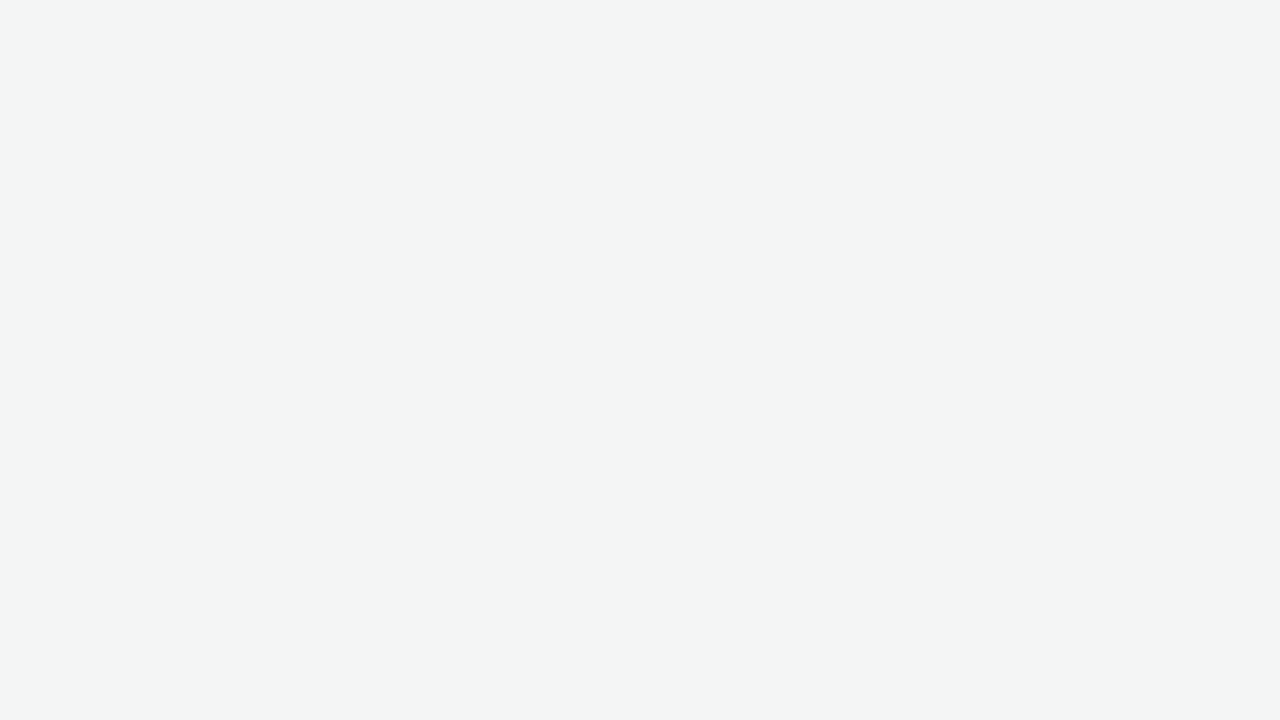

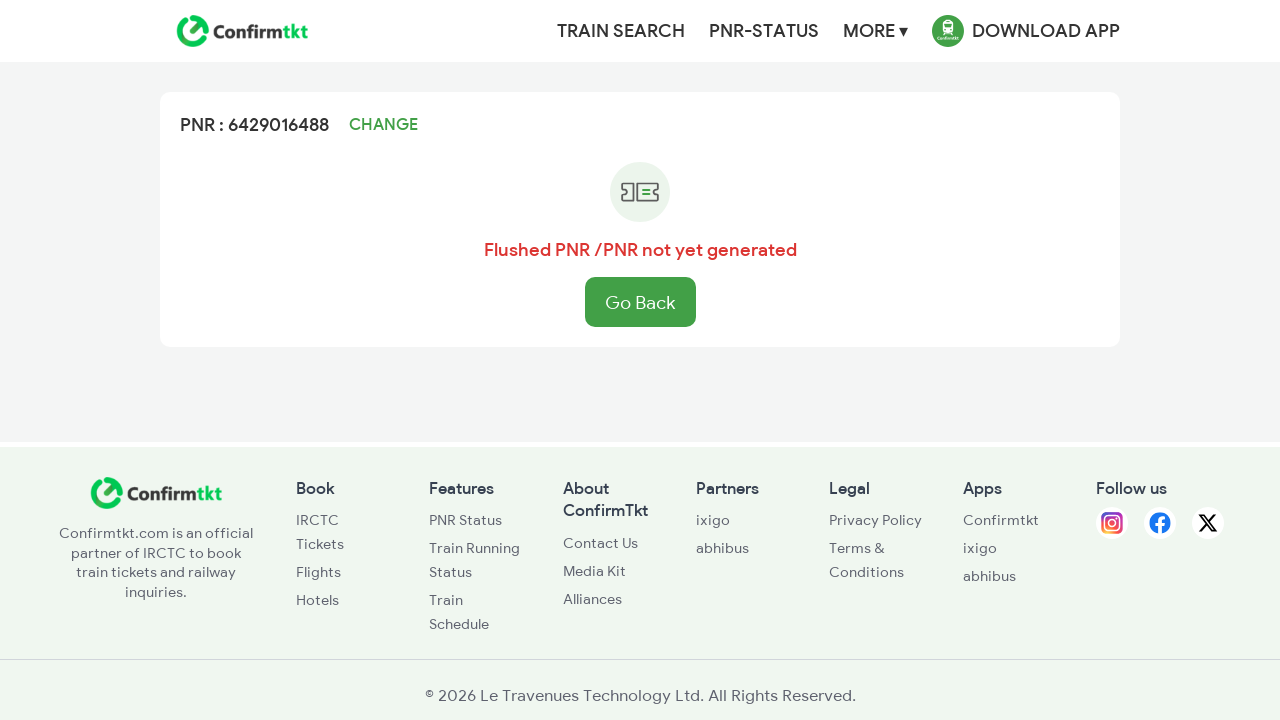